Simple navigation test that opens the OTUS.ru website

Starting URL: https://otus.ru/

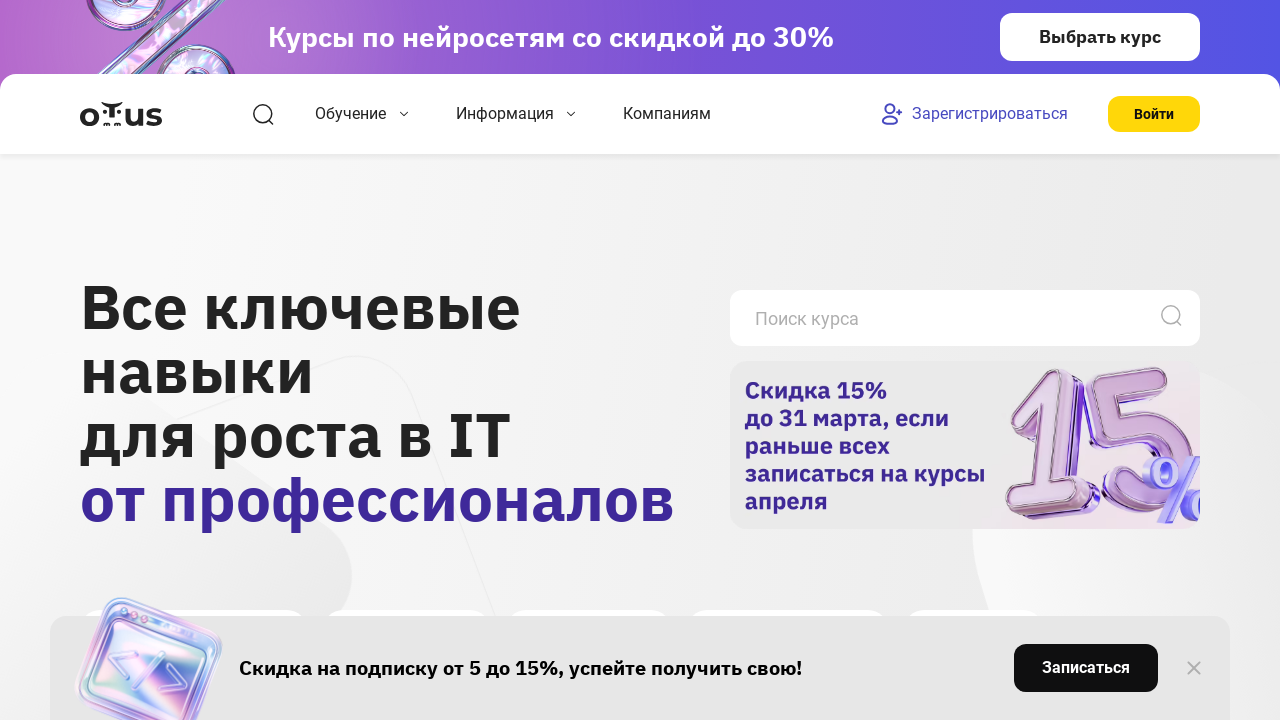

Navigated to OTUS.ru website
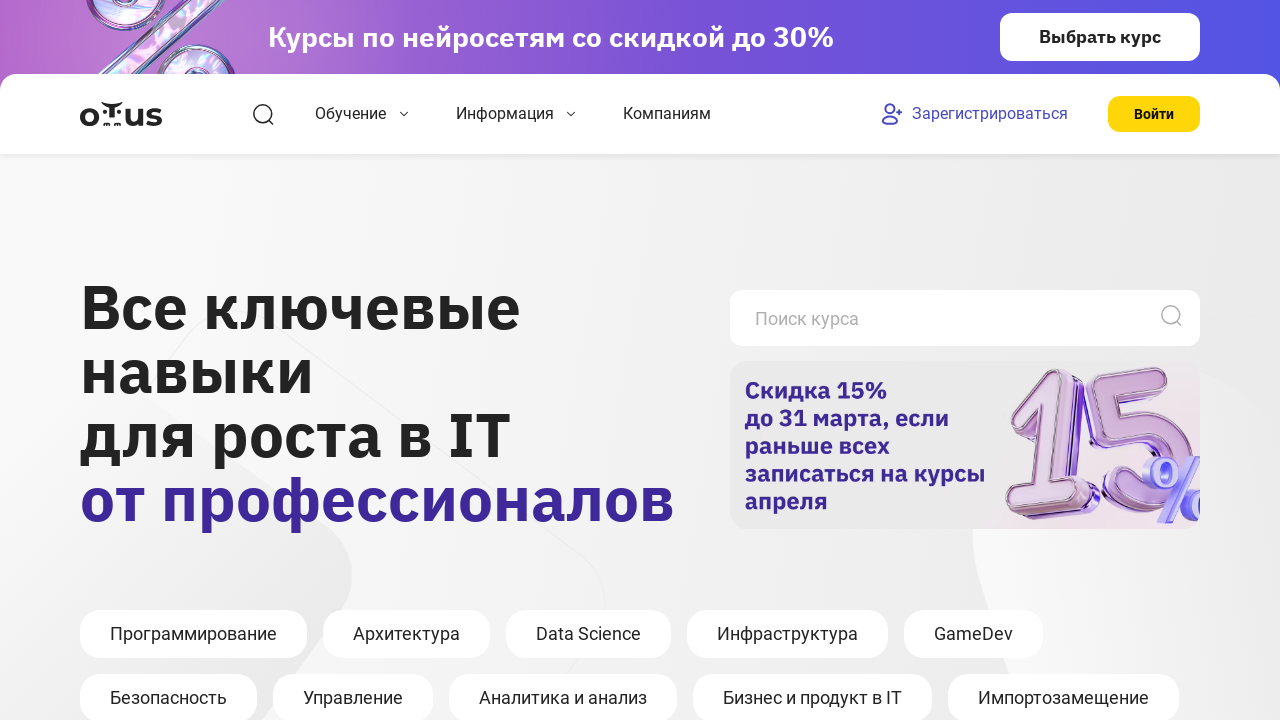

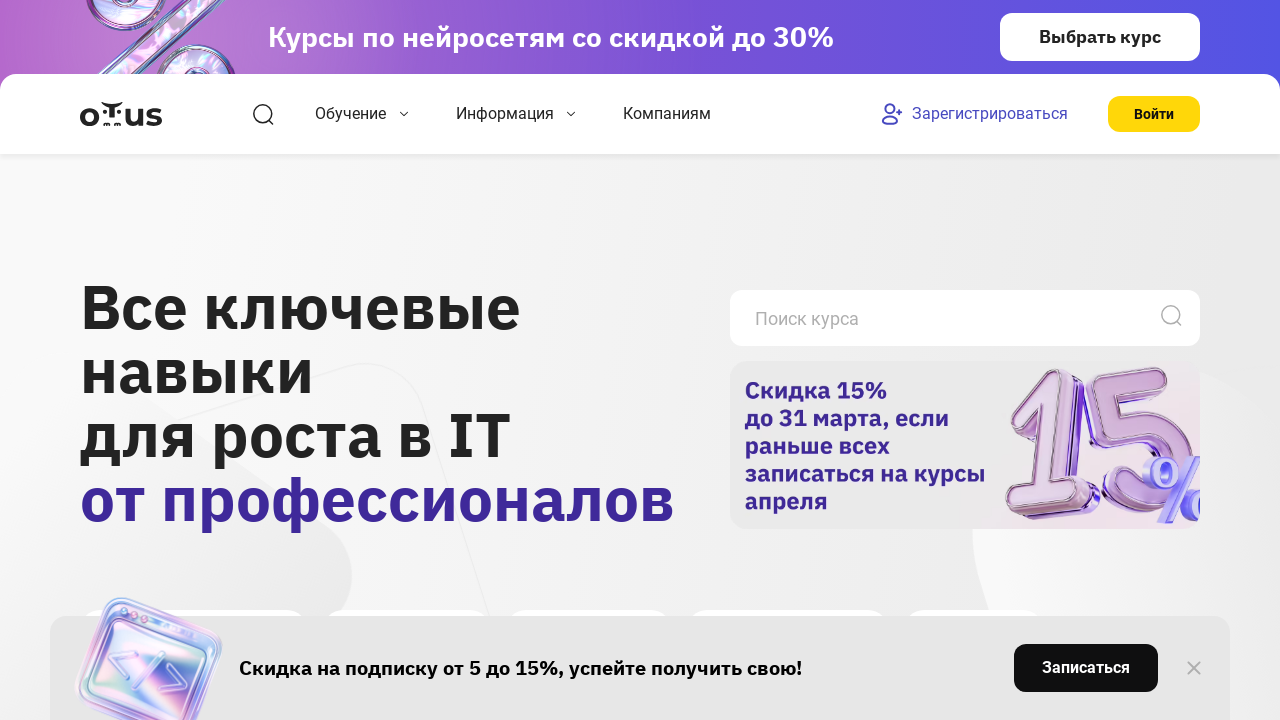